Navigates through the TRT2 website menu to access the physical process consultation page for first instance cases

Starting URL: https://ww2.trt2.jus.br/

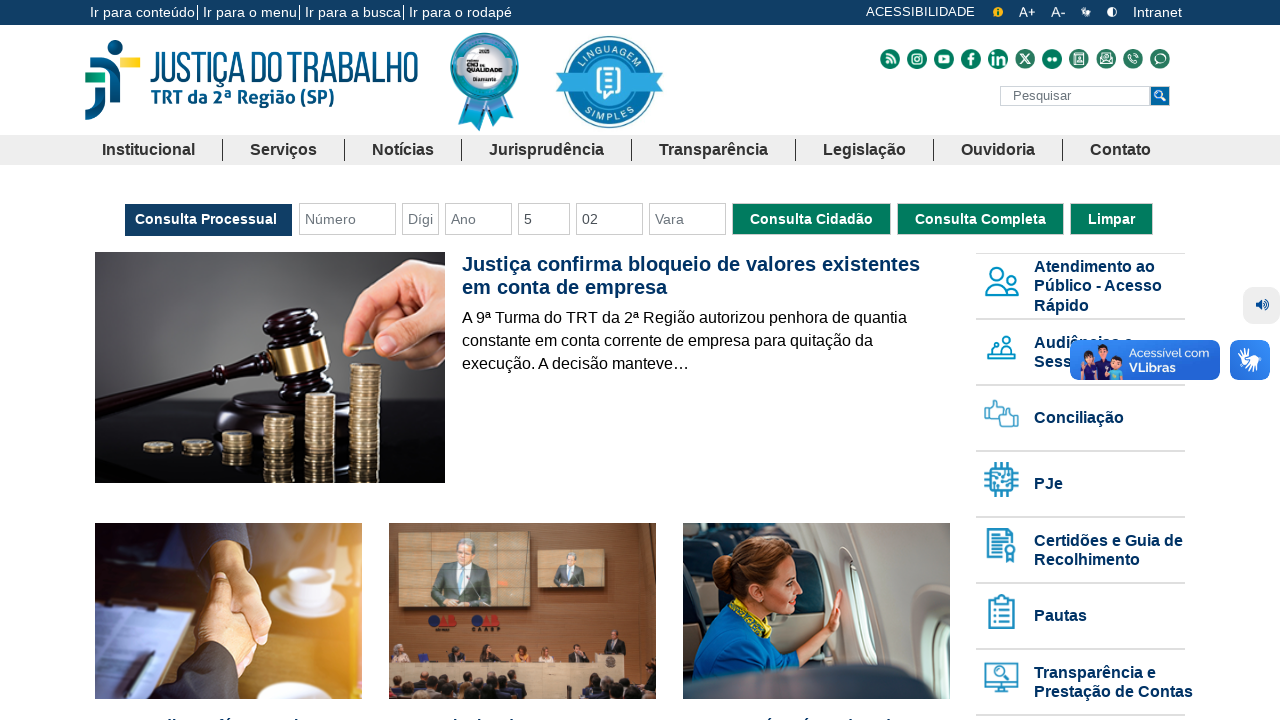

Clicked on Services menu at (283, 150) on a[title="Menu Serviços"]
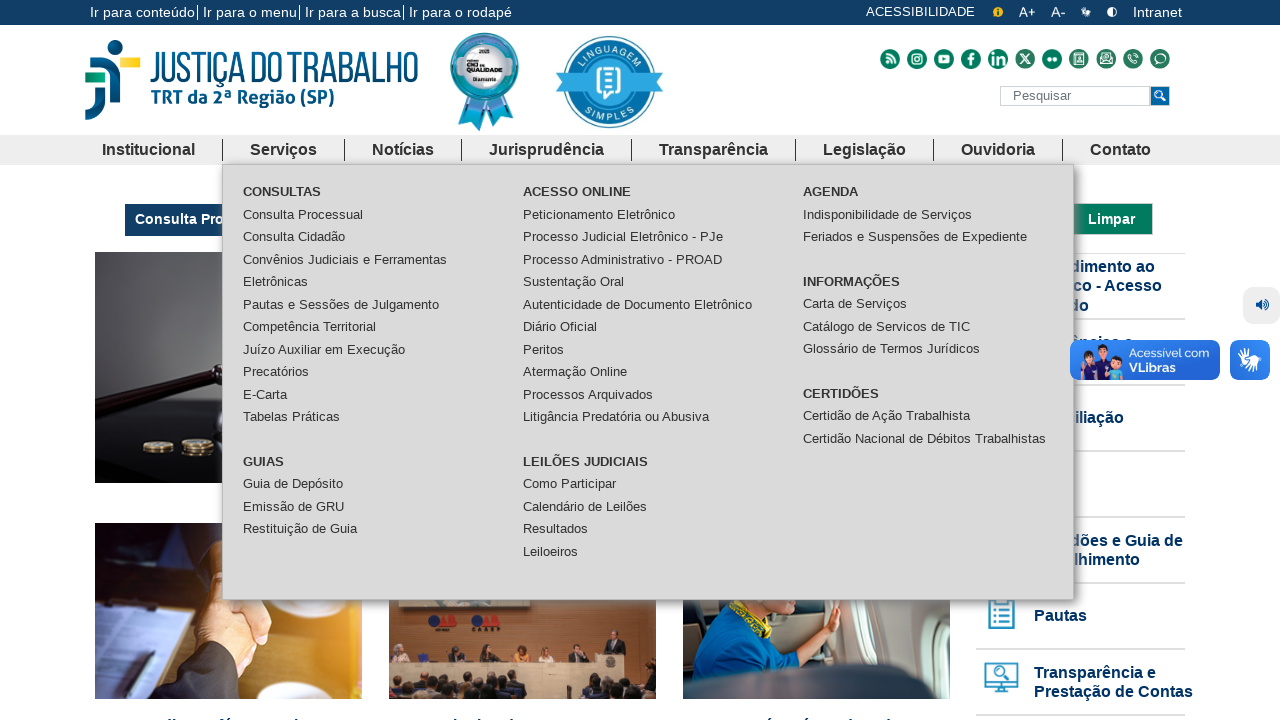

Process Consultation menu item appeared
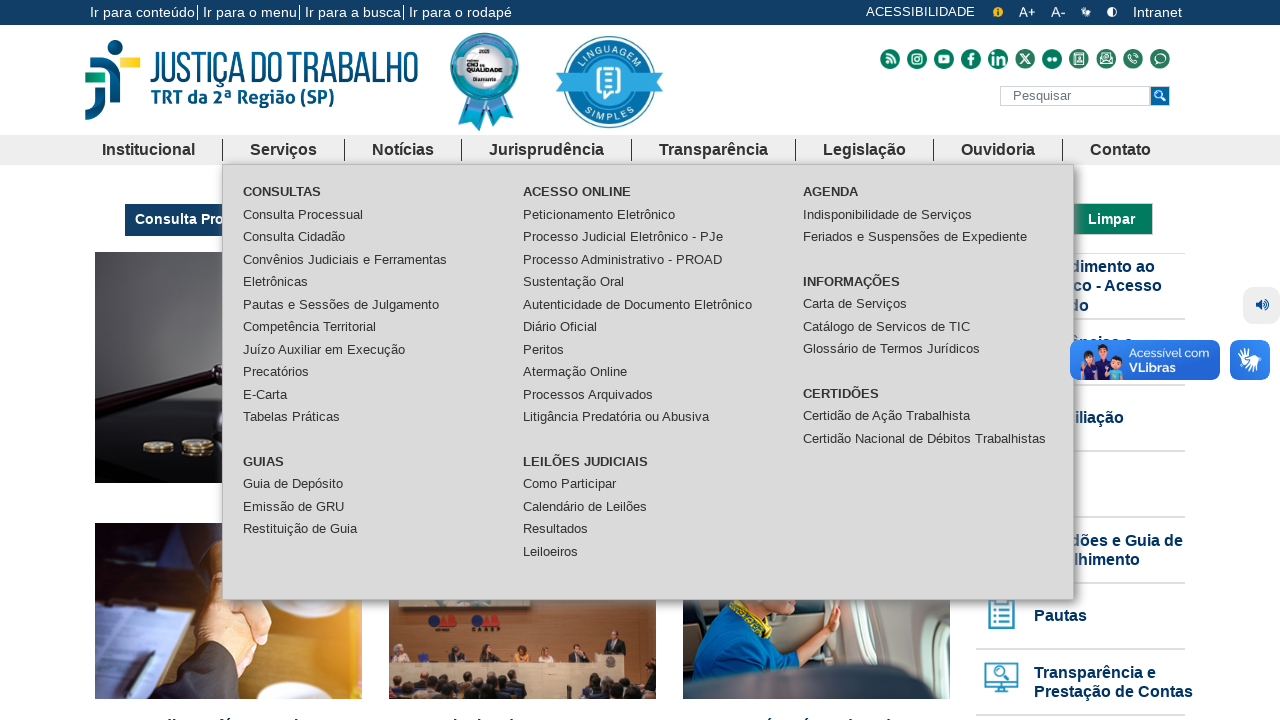

Clicked on Process Consultation option at (303, 215) on a:has-text("Consulta Processual")
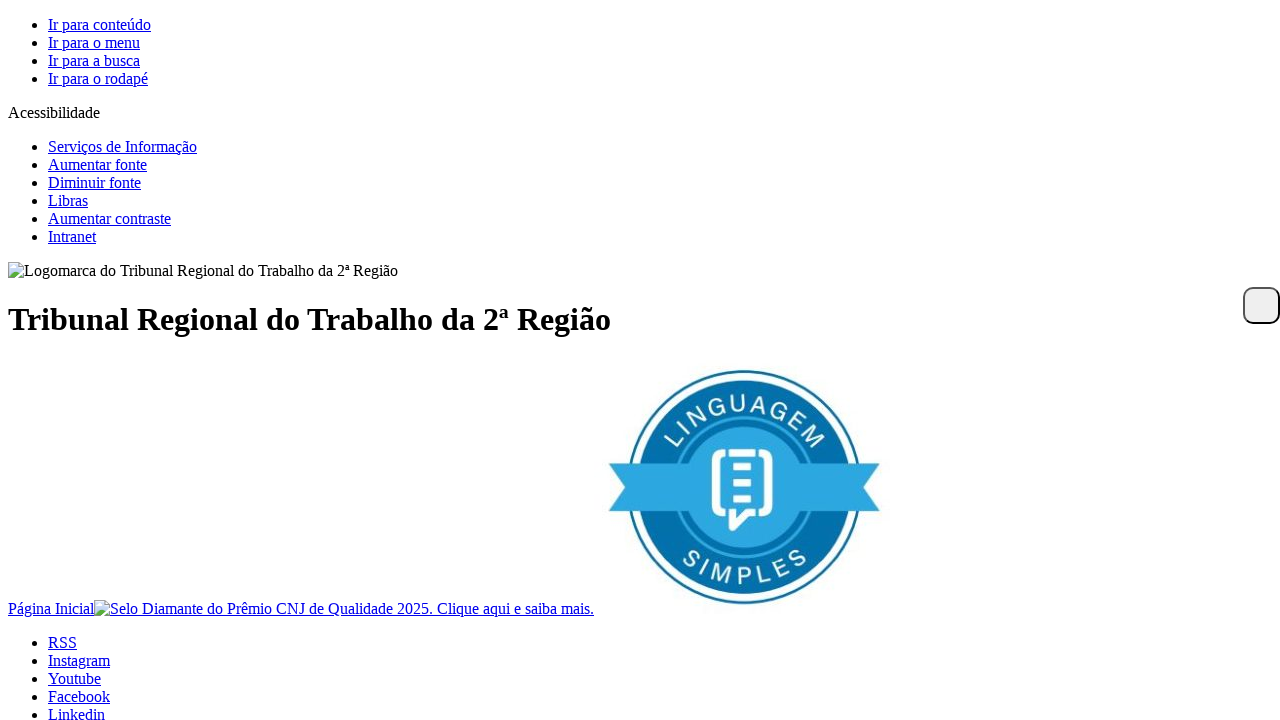

First Instance - Physical Processes menu item appeared
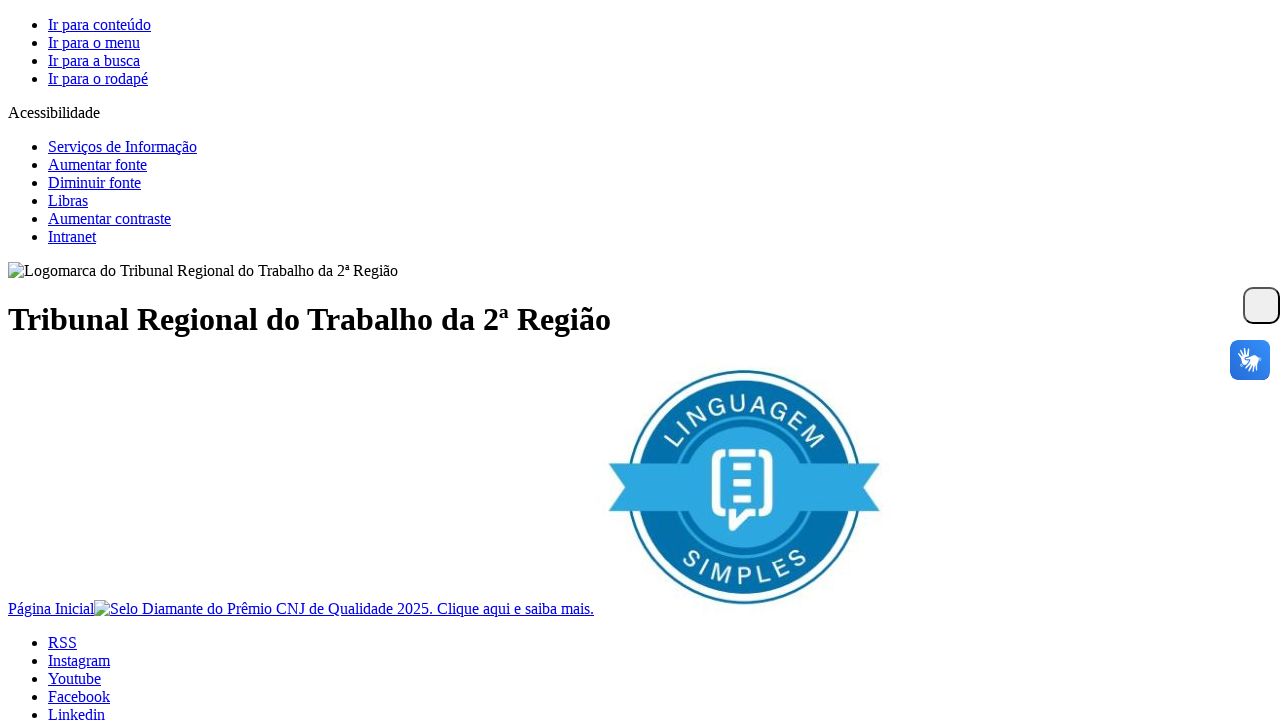

Clicked on First Instance - Physical Processes option at (143, 360) on a:has-text("1ª Instância - processos físicos")
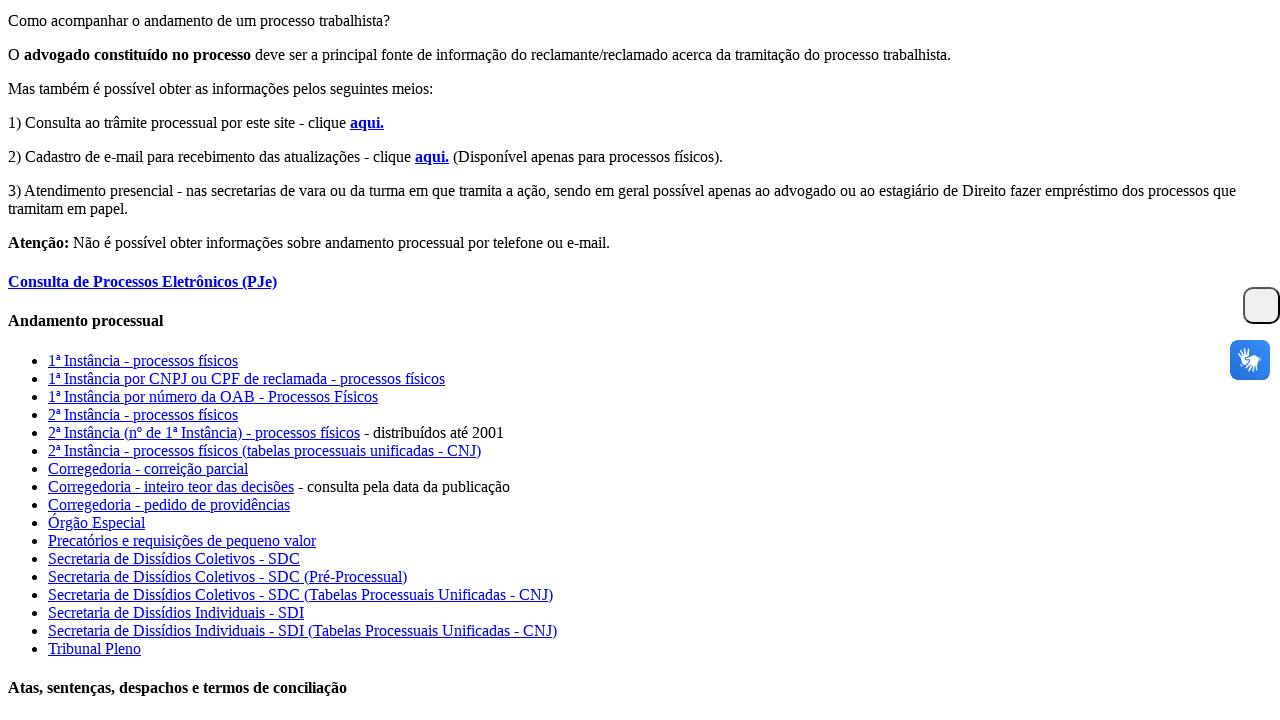

Waited for page to load completely
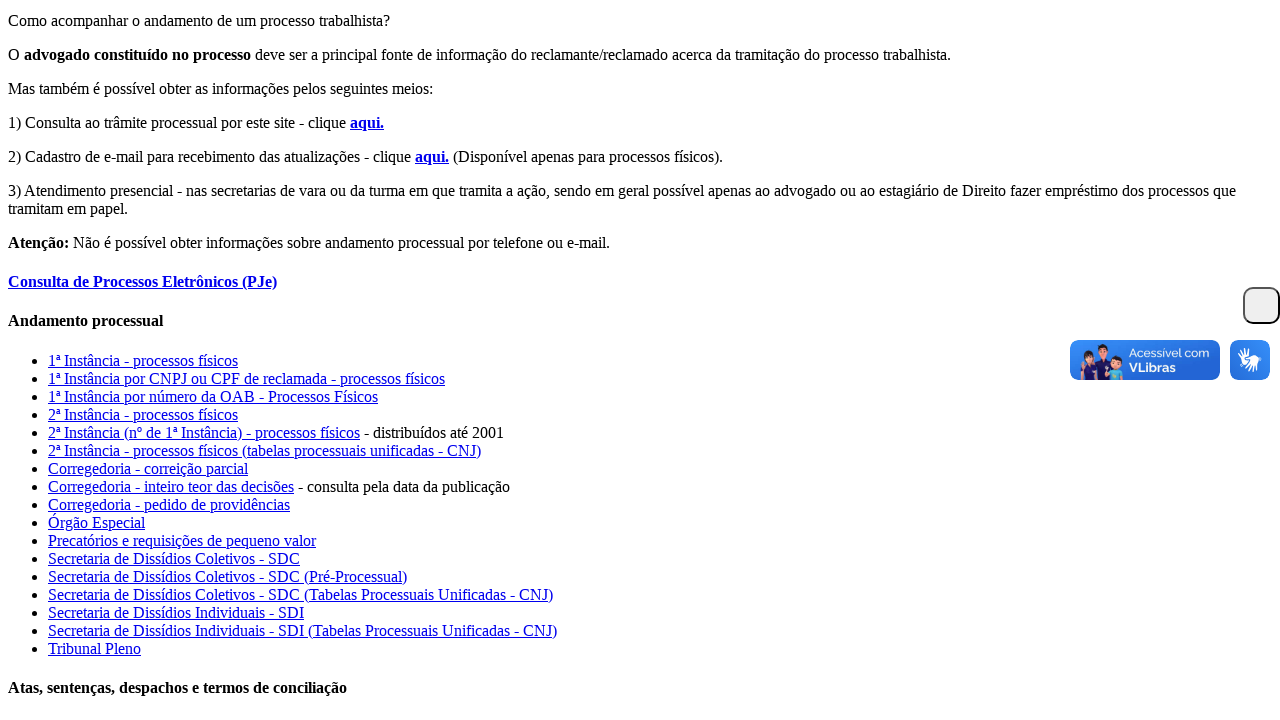

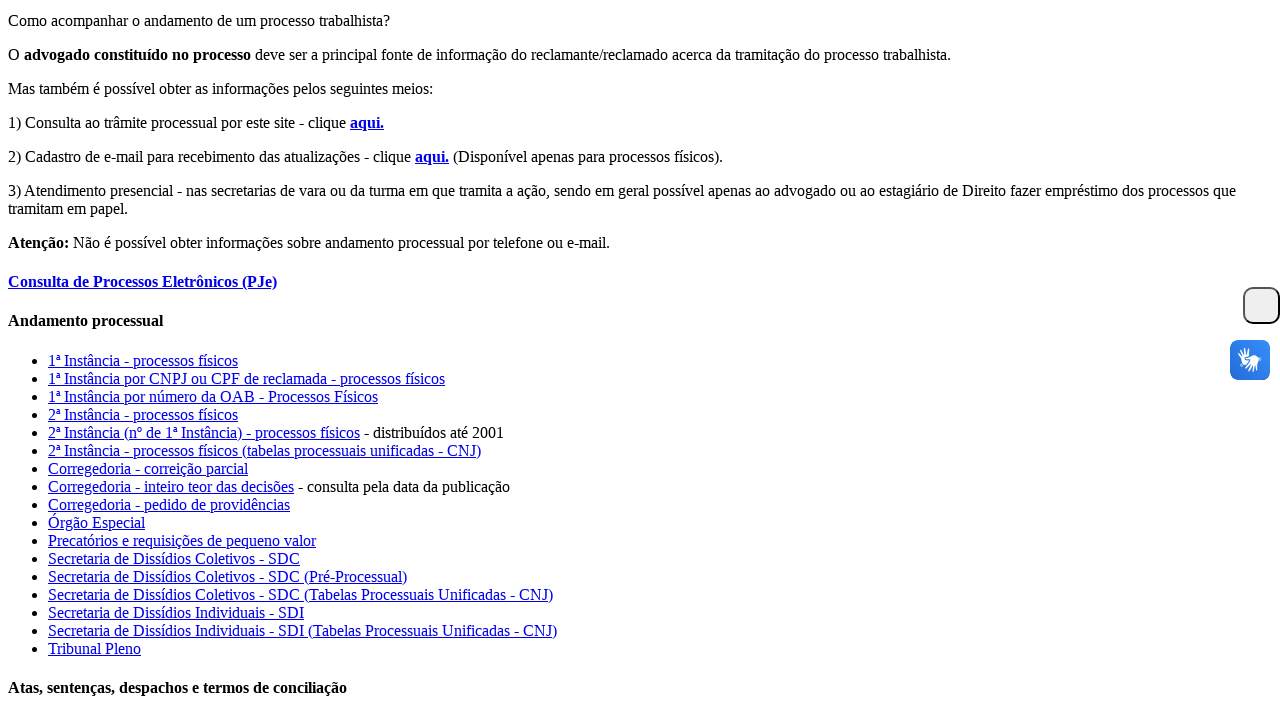